Tests interaction with a dependent dropdown list by locating the state dropdown element and verifying its options are accessible on a country/state selection demo page.

Starting URL: https://phppot.com/demo/jquery-dependent-dropdown-list-countries-and-states/

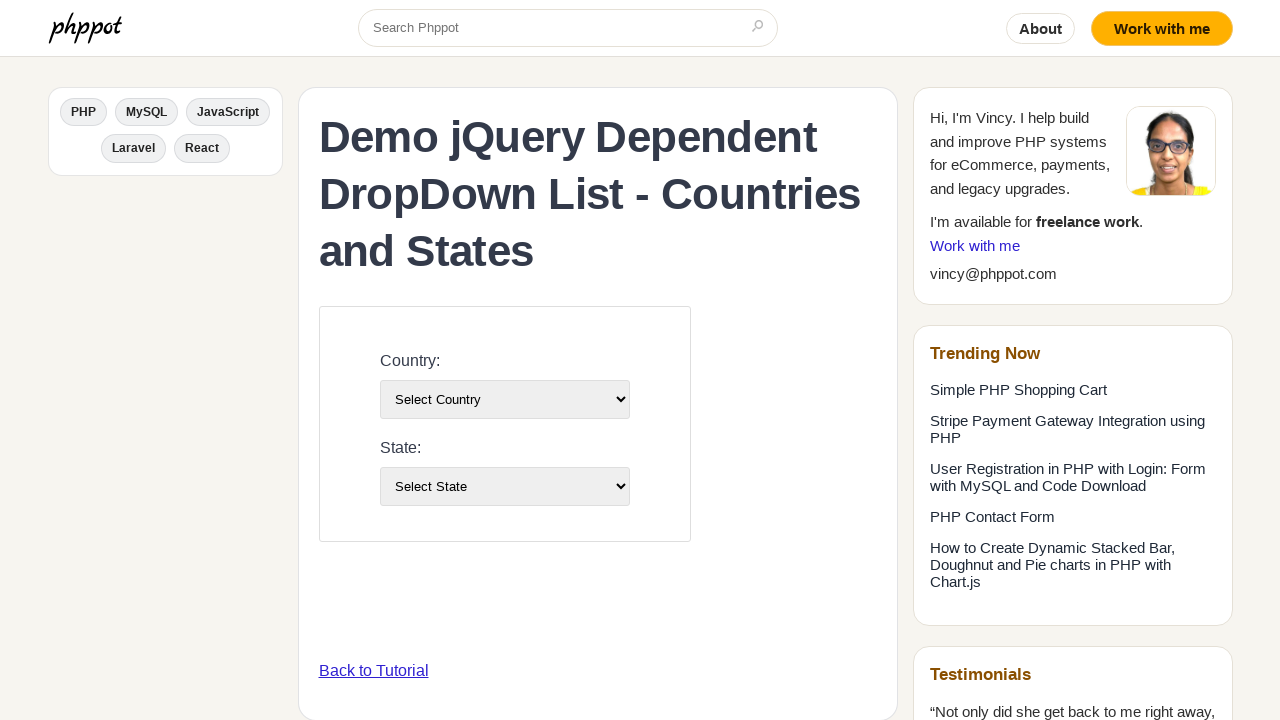

Waited for state dropdown element to be present in DOM
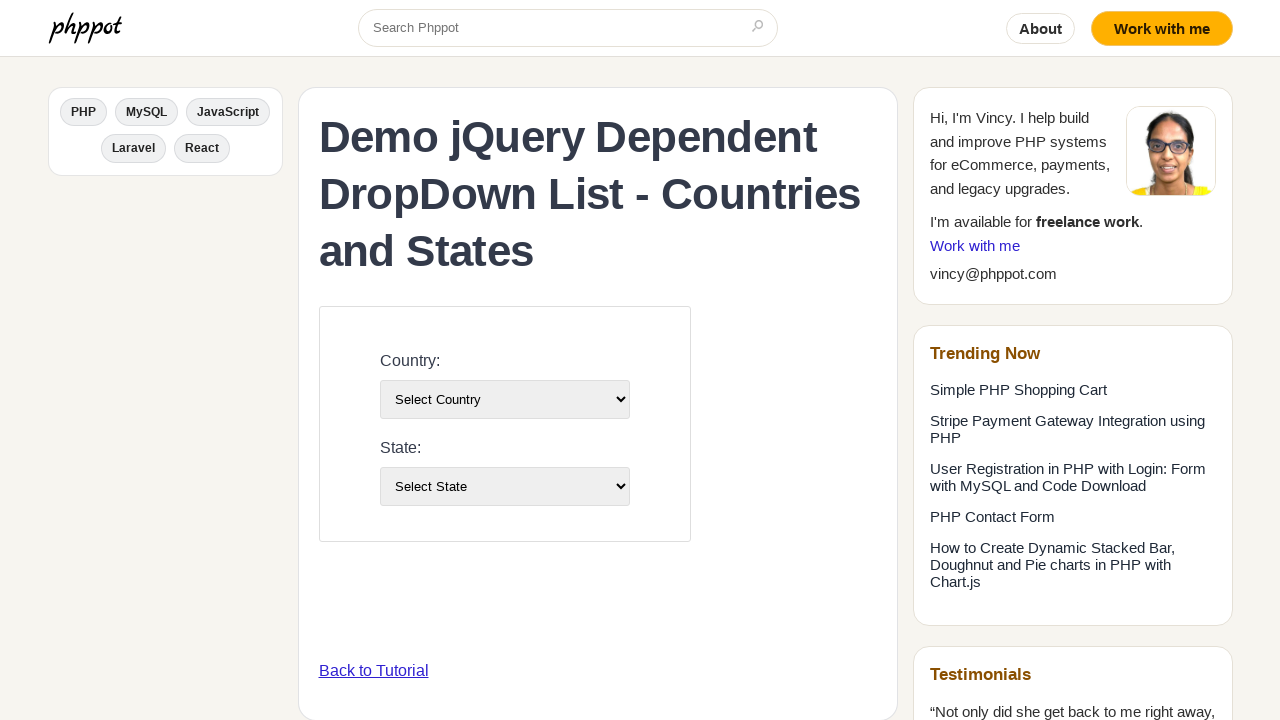

Located state dropdown element
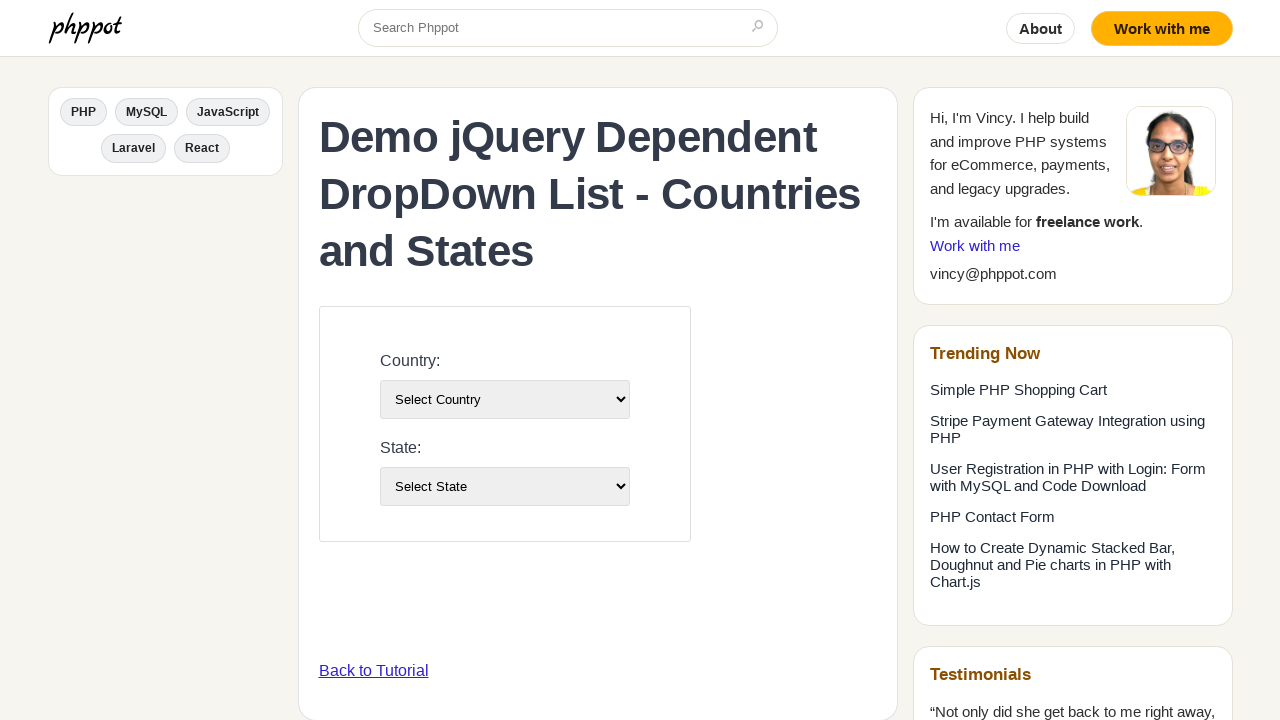

Verified state dropdown is visible
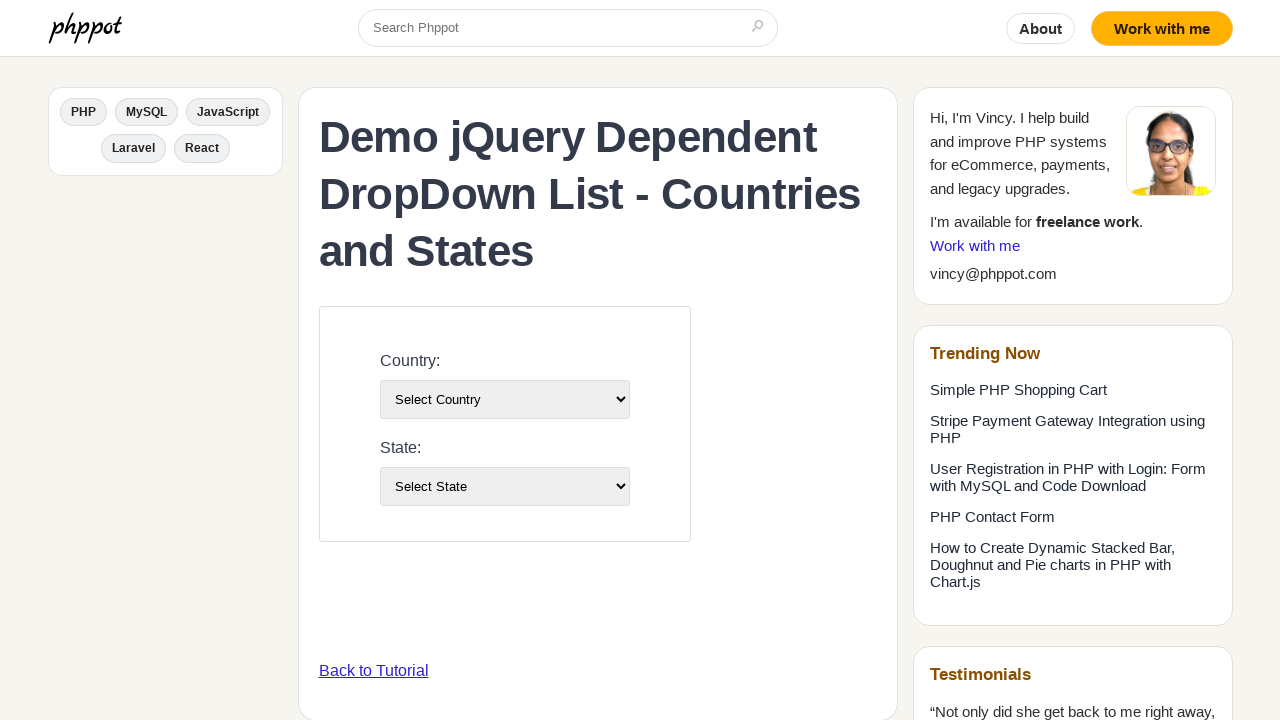

Clicked on state dropdown to open options at (504, 486) on #state-list
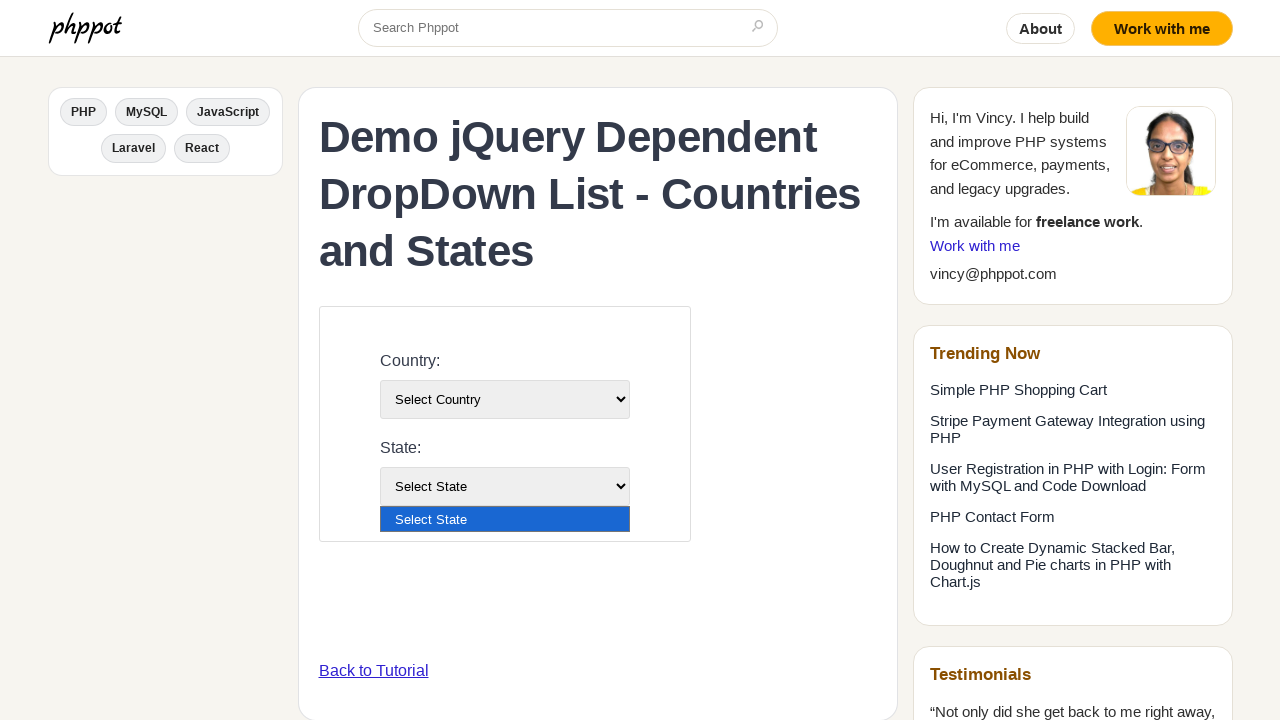

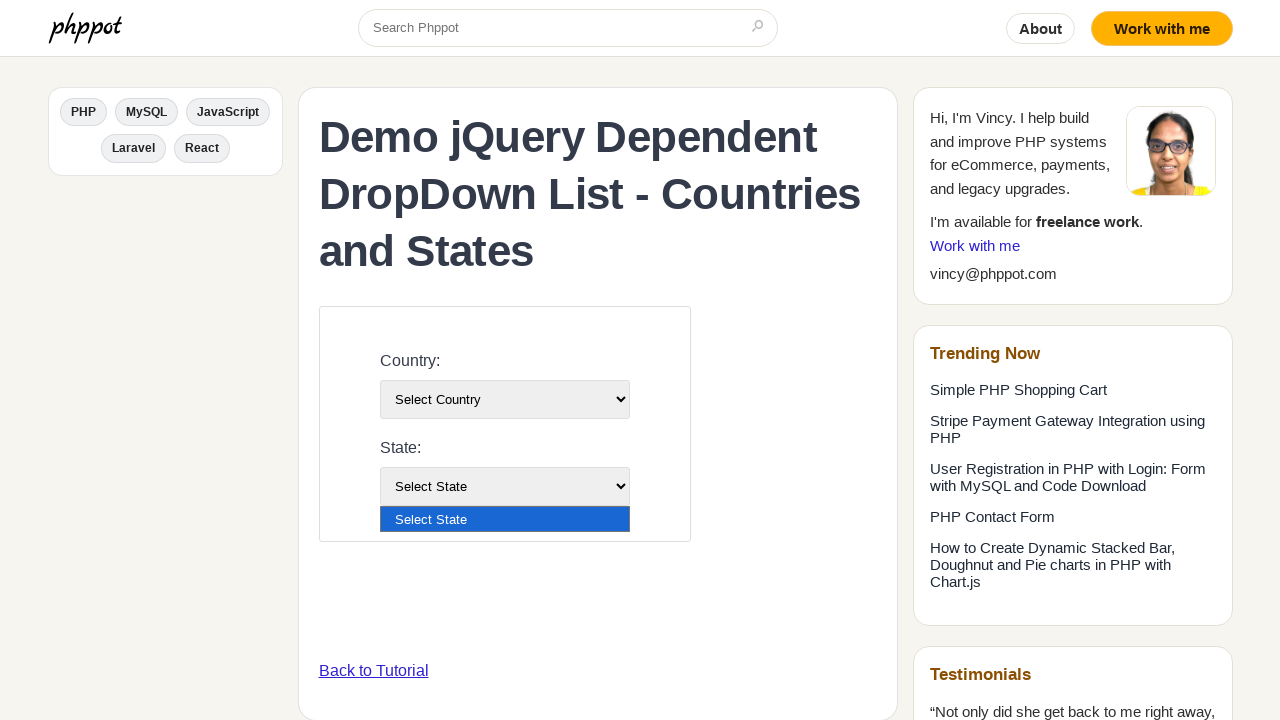